Tests filling an email field on the OpenCart login page, demonstrating implicit wait behavior with an intentionally incorrect element ID

Starting URL: https://naveenautomationlabs.com/opencart/index.php?route=account/login

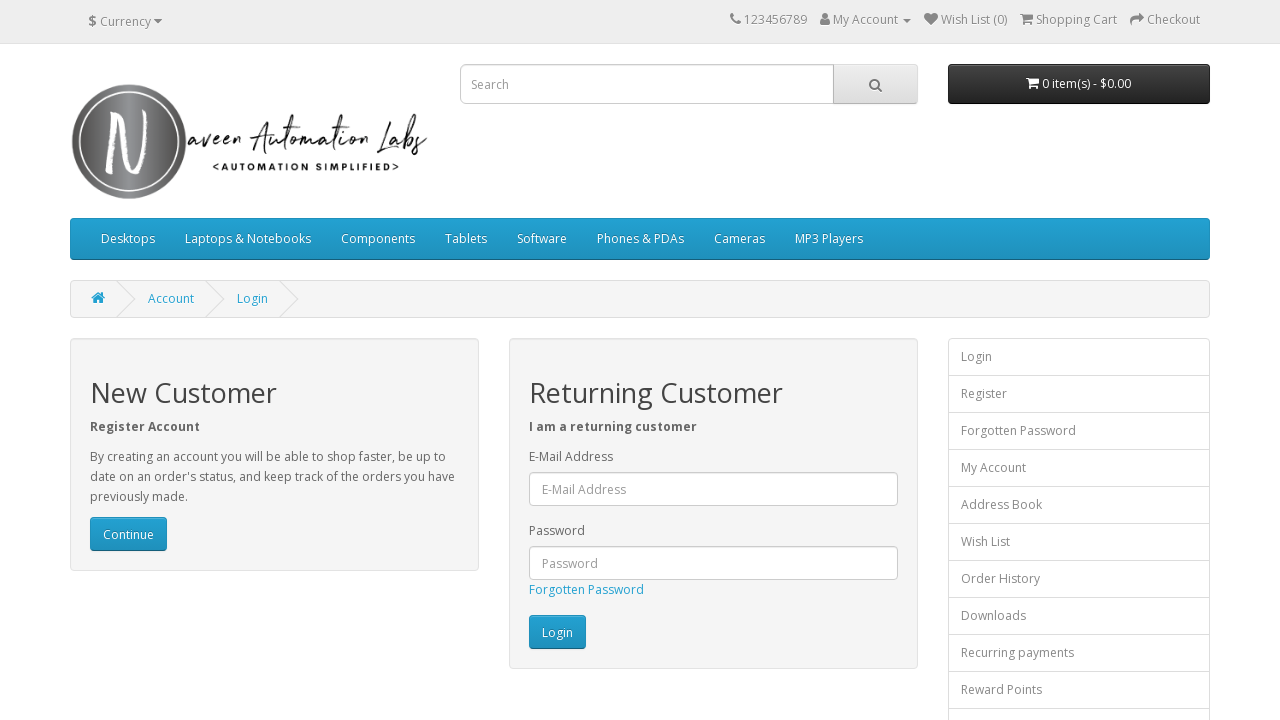

Navigated to OpenCart login page
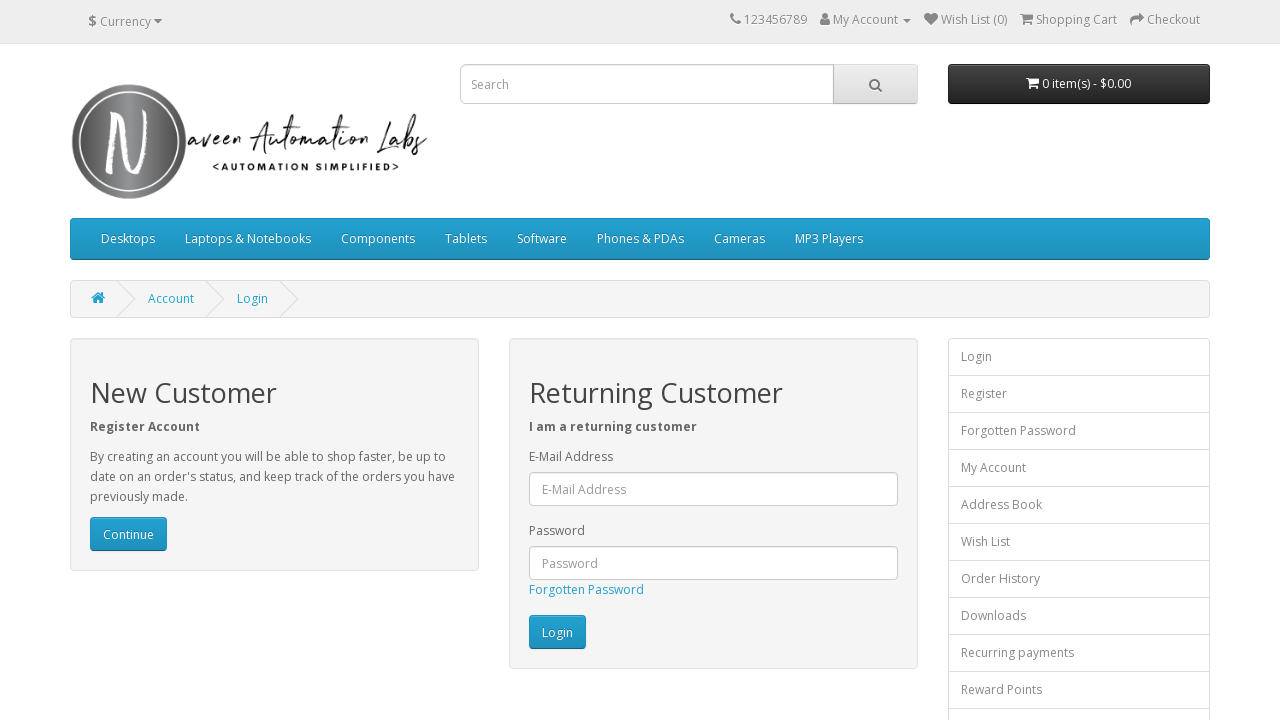

Filled email field with 'pooja@gmail.com' using correct ID 'input-email' after incorrect ID failed on #input-email
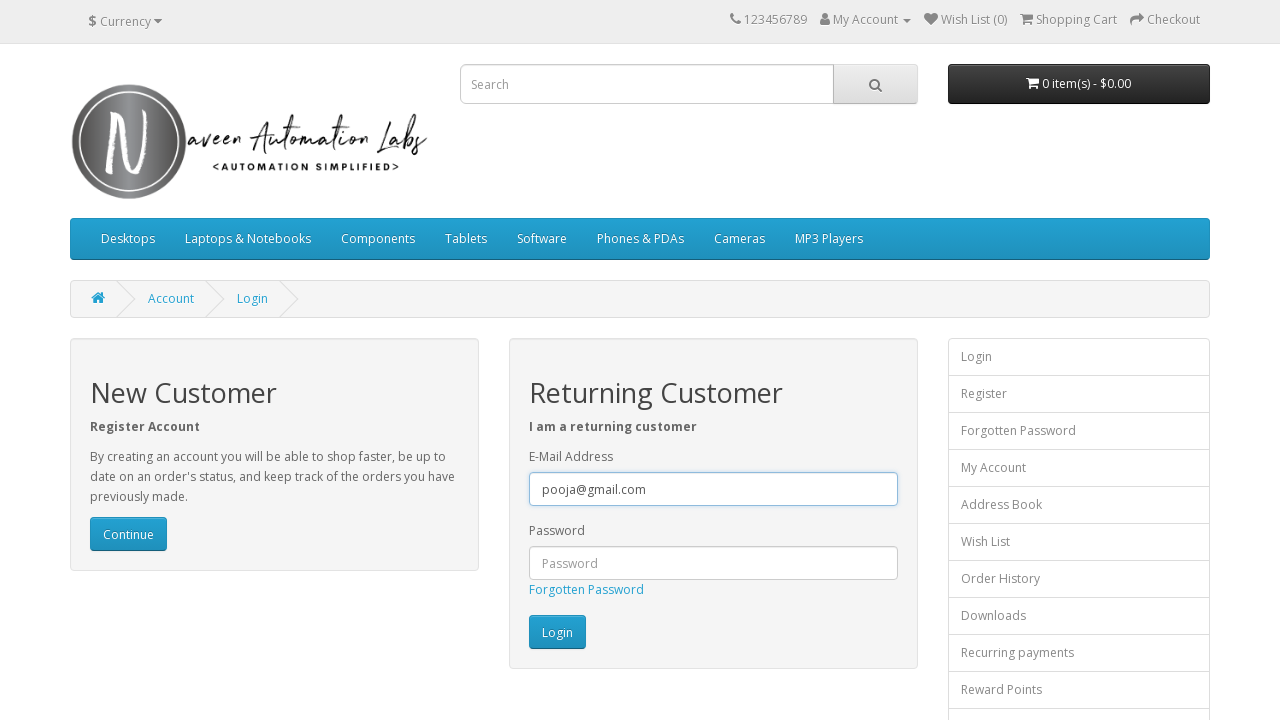

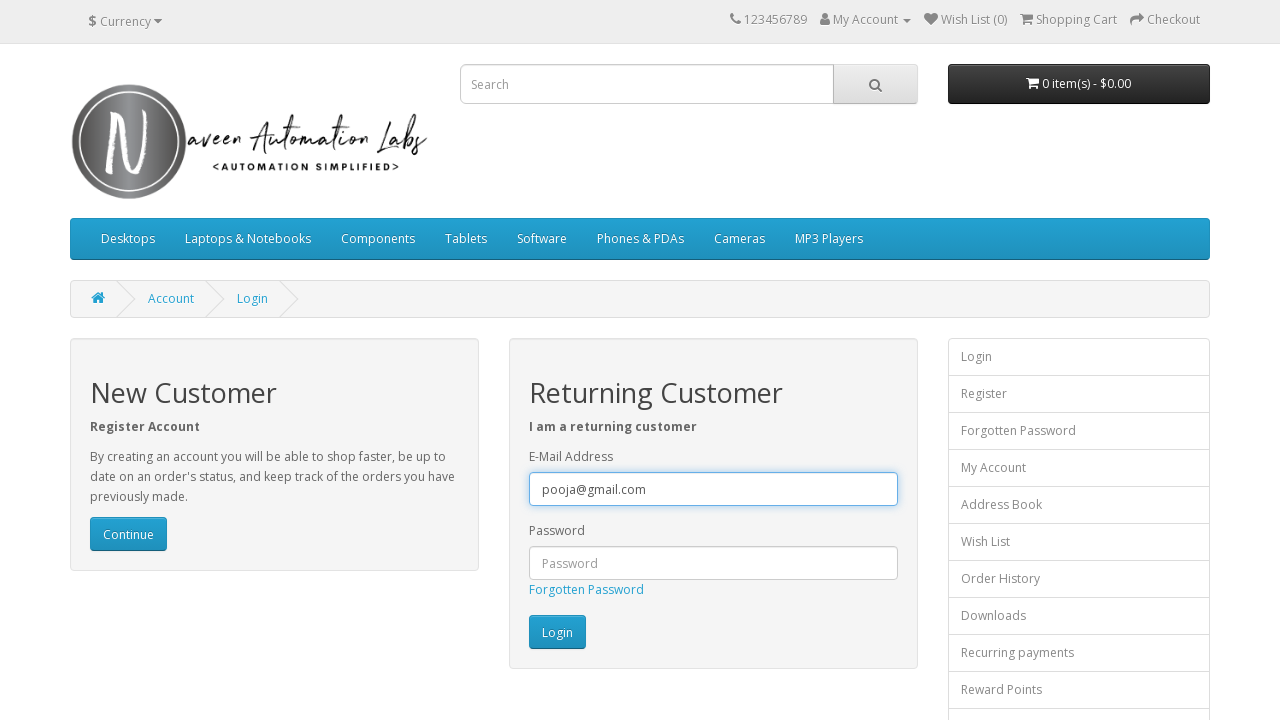